Tests opening a new tab and switching to it

Starting URL: https://codenboxautomationlab.com/practice/

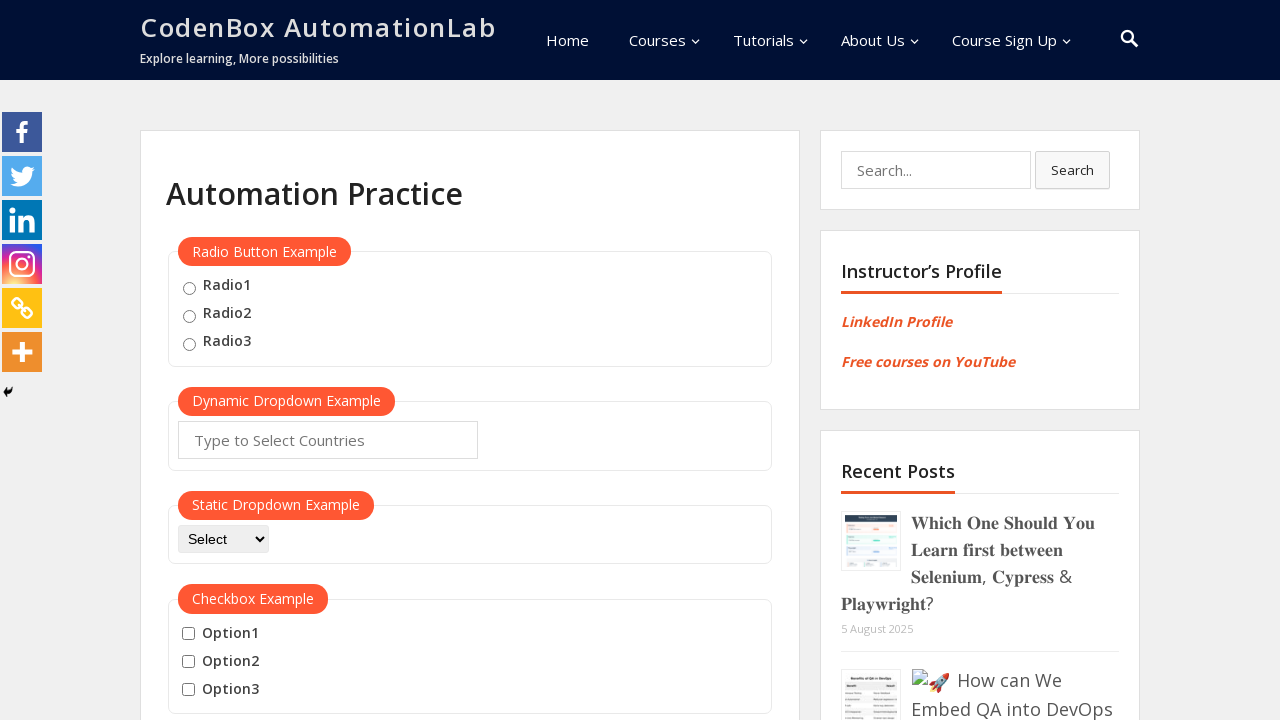

Clicked button to open new tab at (210, 361) on #opentab
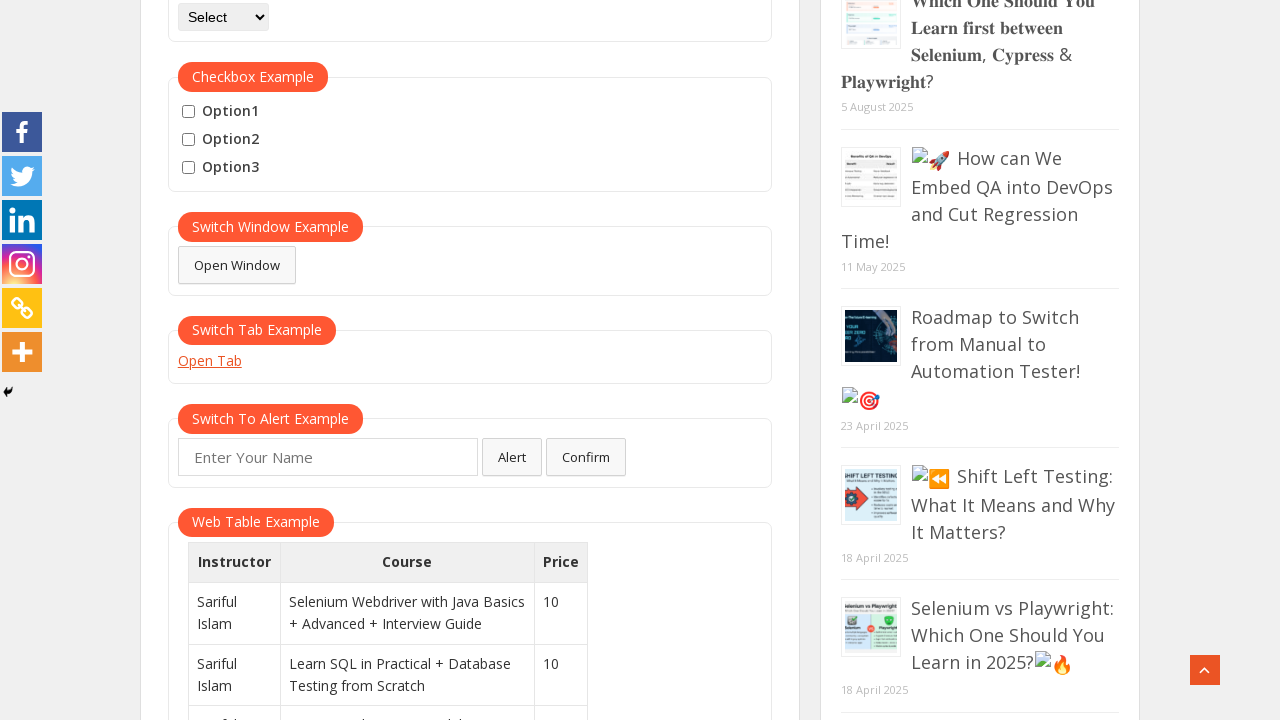

Switched to new tab
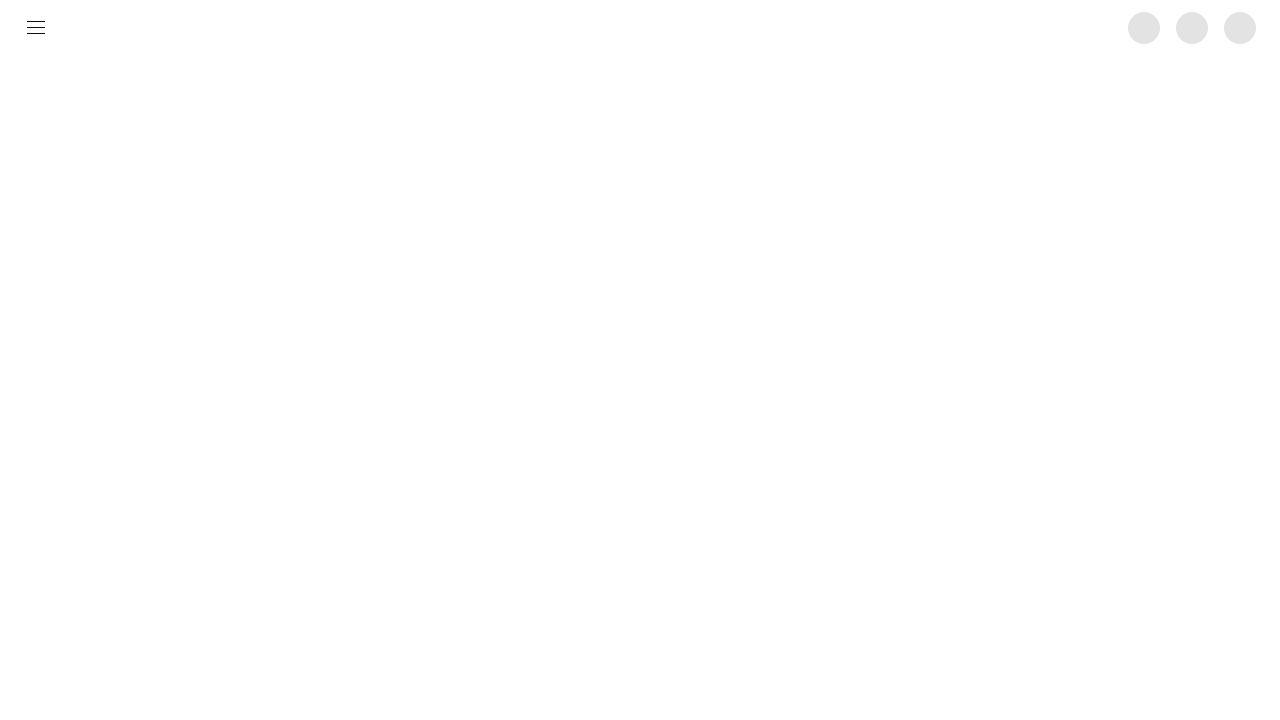

New tab page loaded completely
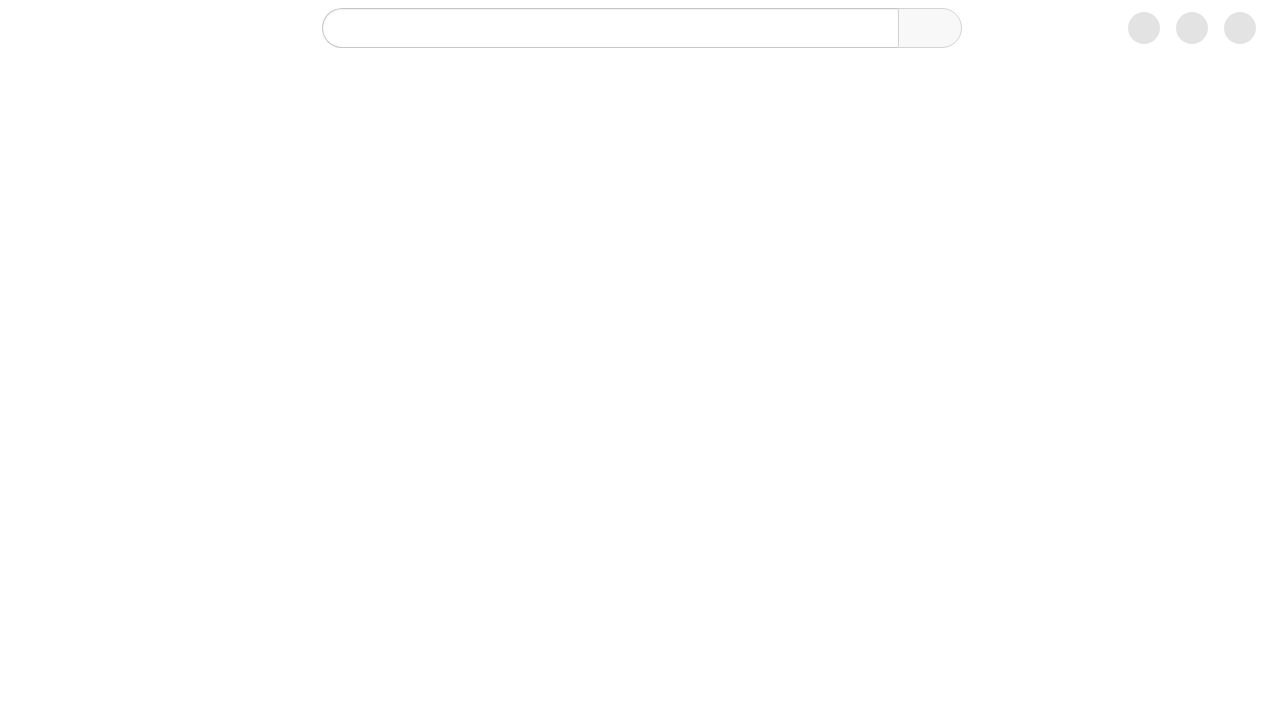

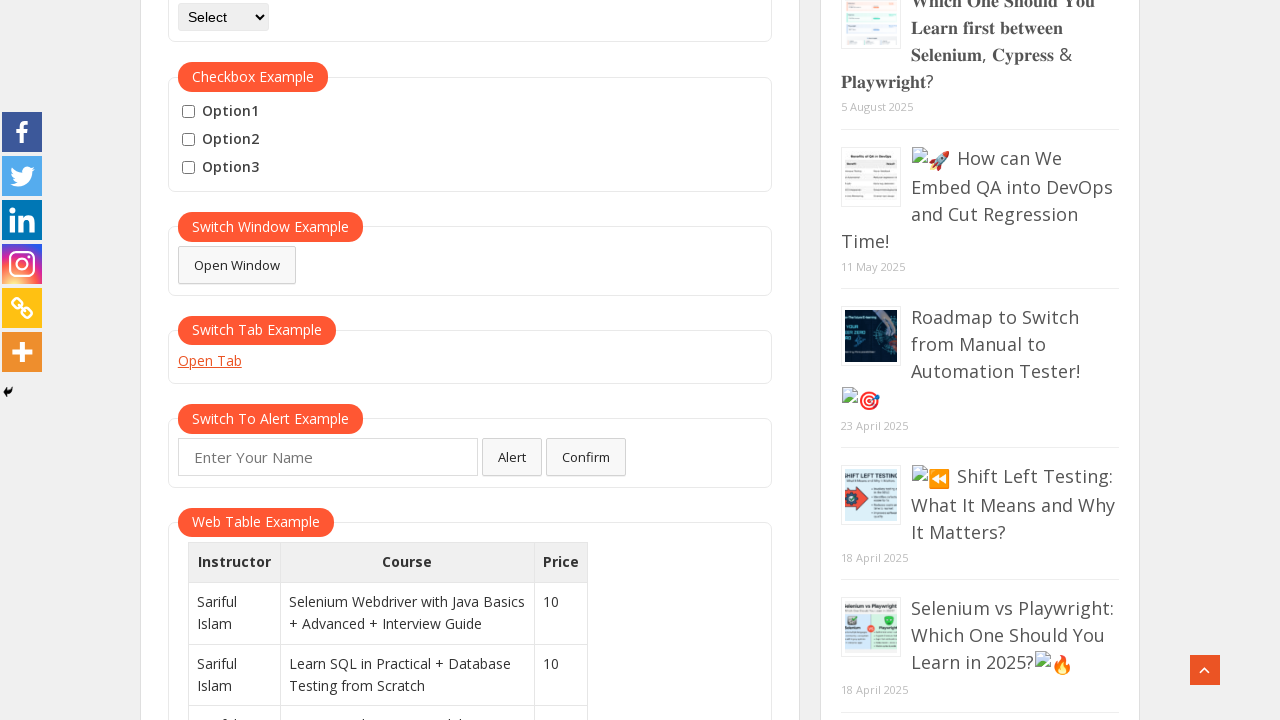